Tests drag-and-drop functionality on jQuery UI's droppable demo page by switching to the demo iframe and dragging an element onto a target drop zone.

Starting URL: http://jqueryui.com/droppable/

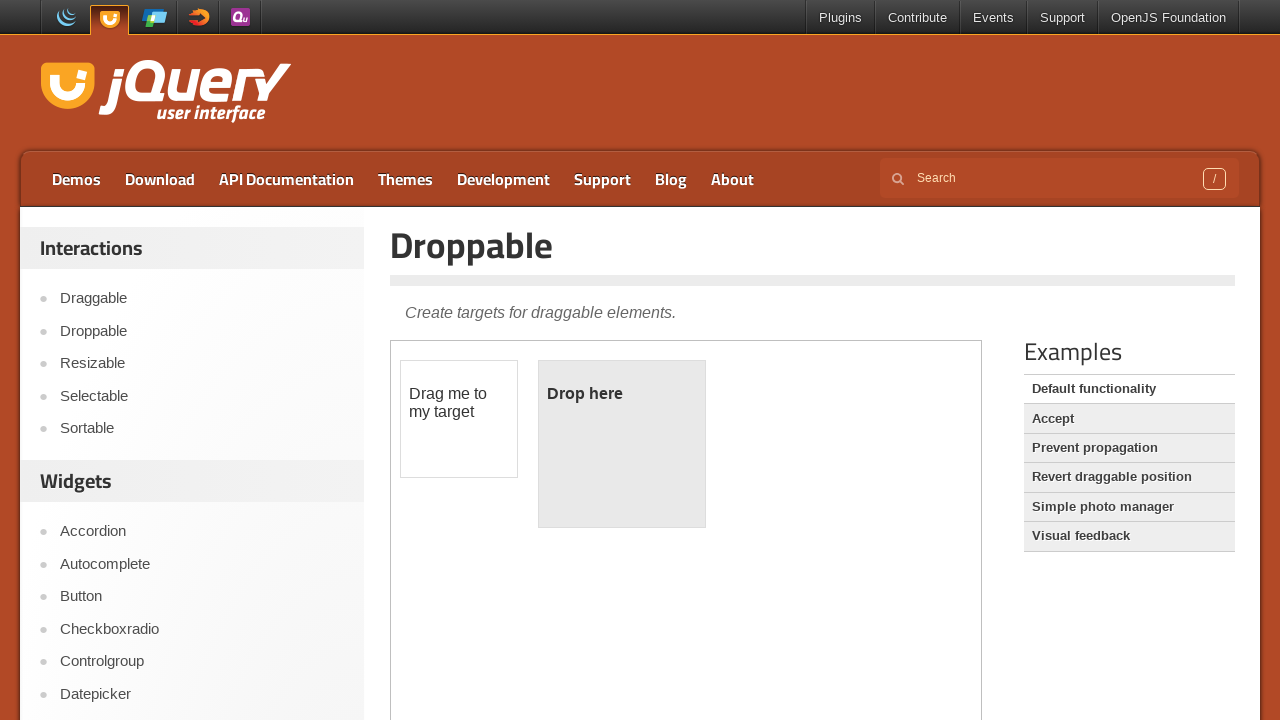

Located demo iframe on jQuery UI droppable page
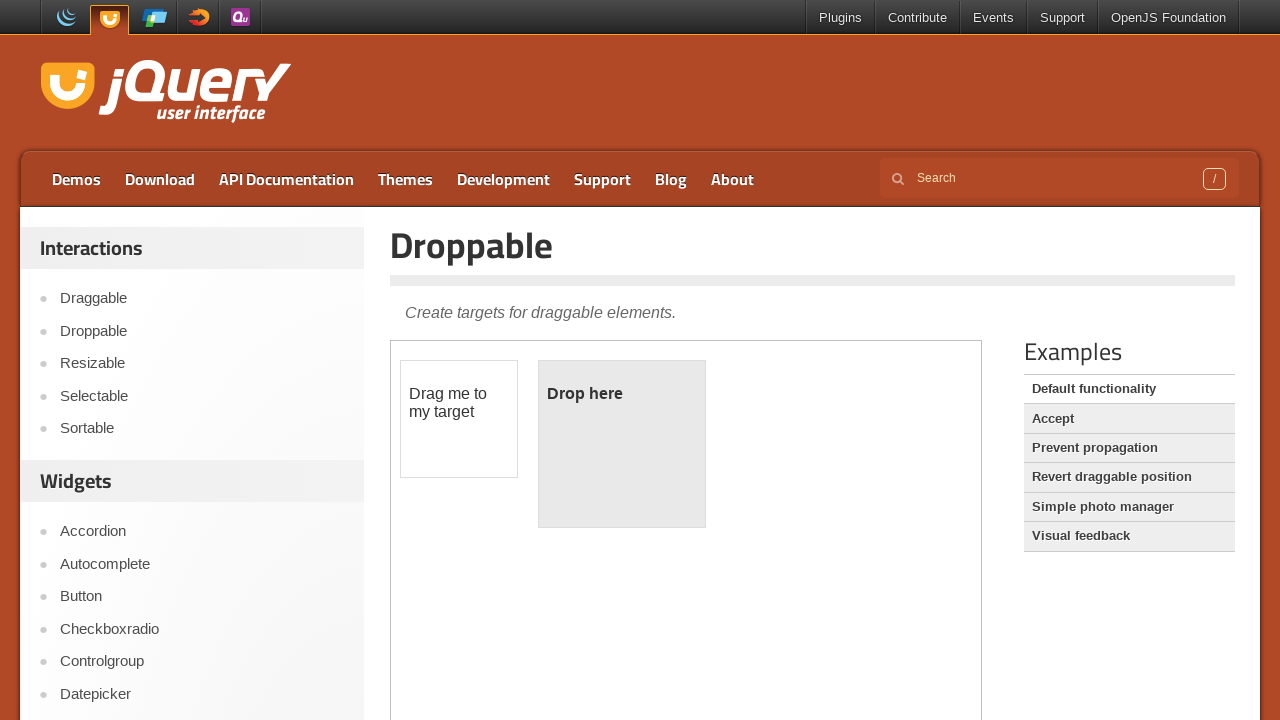

Located draggable element within iframe
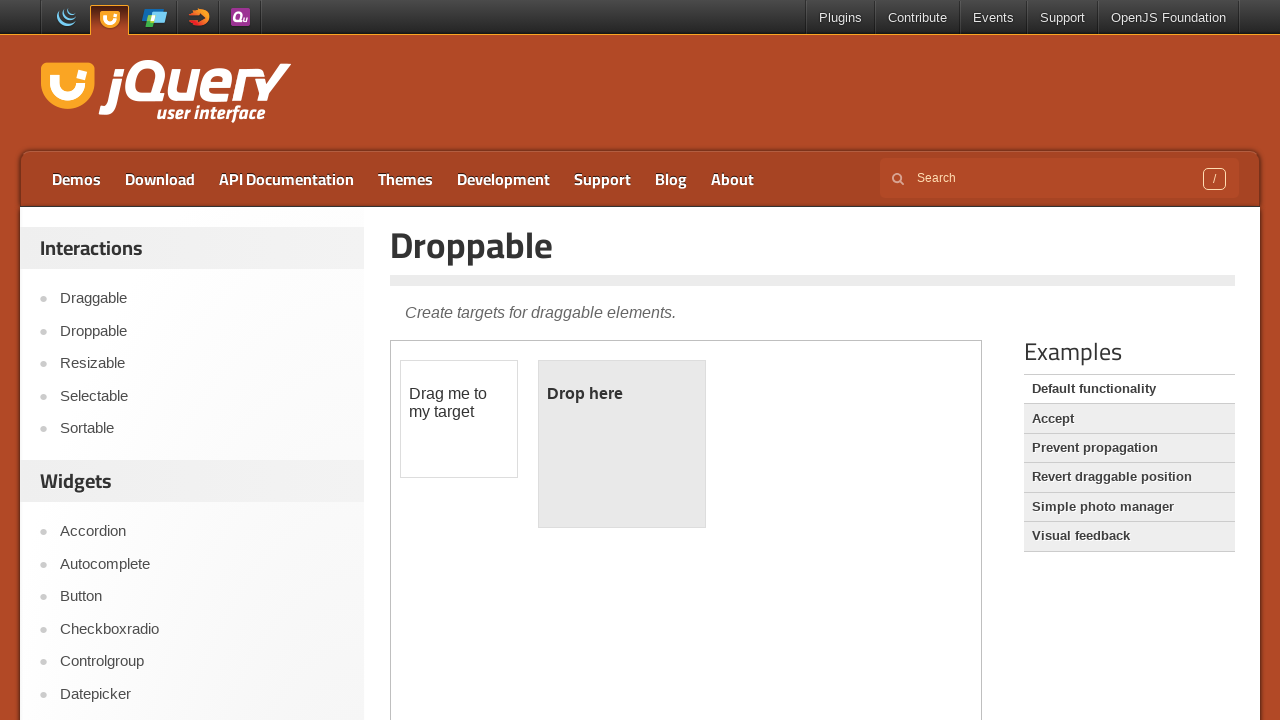

Located droppable target element within iframe
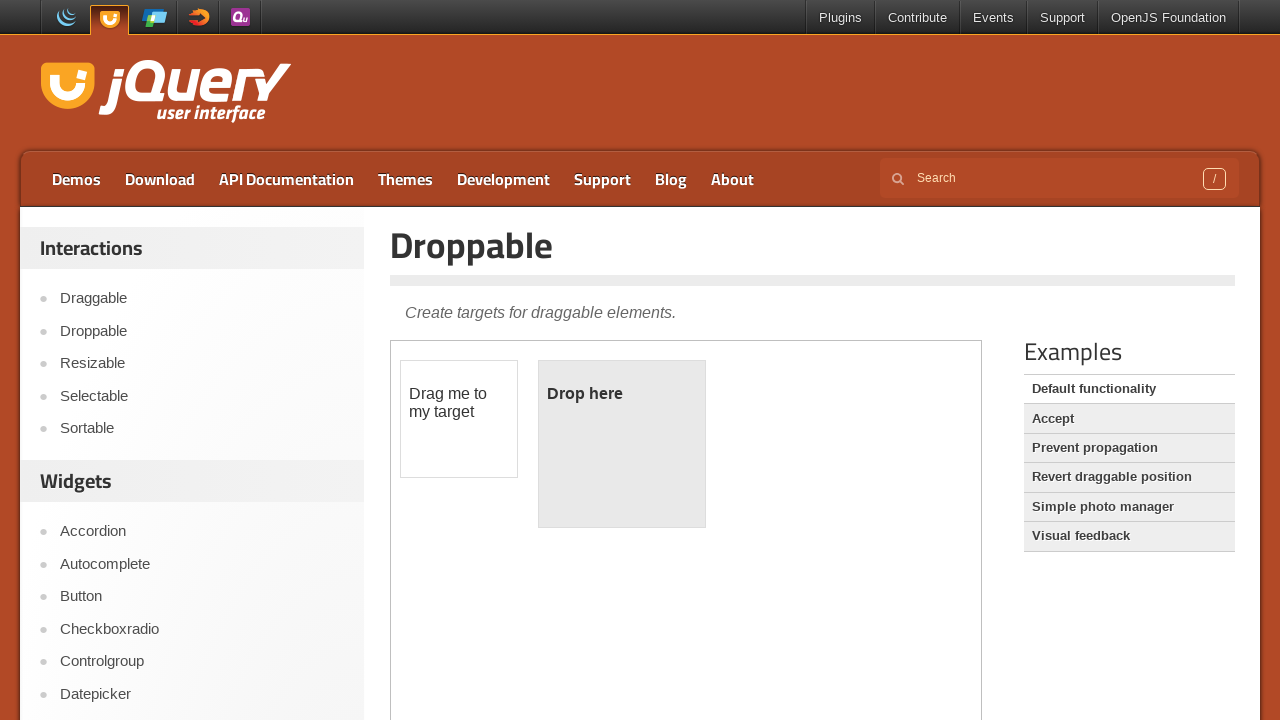

Dragged draggable element onto droppable target zone at (622, 444)
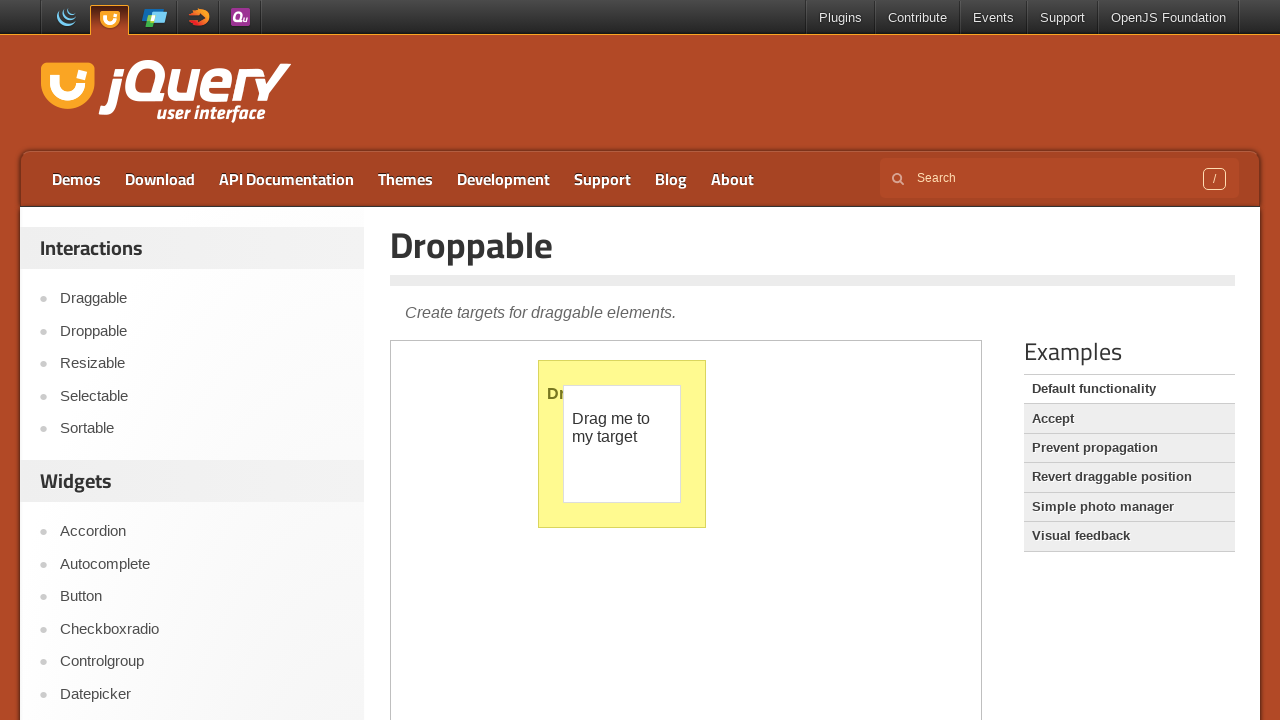

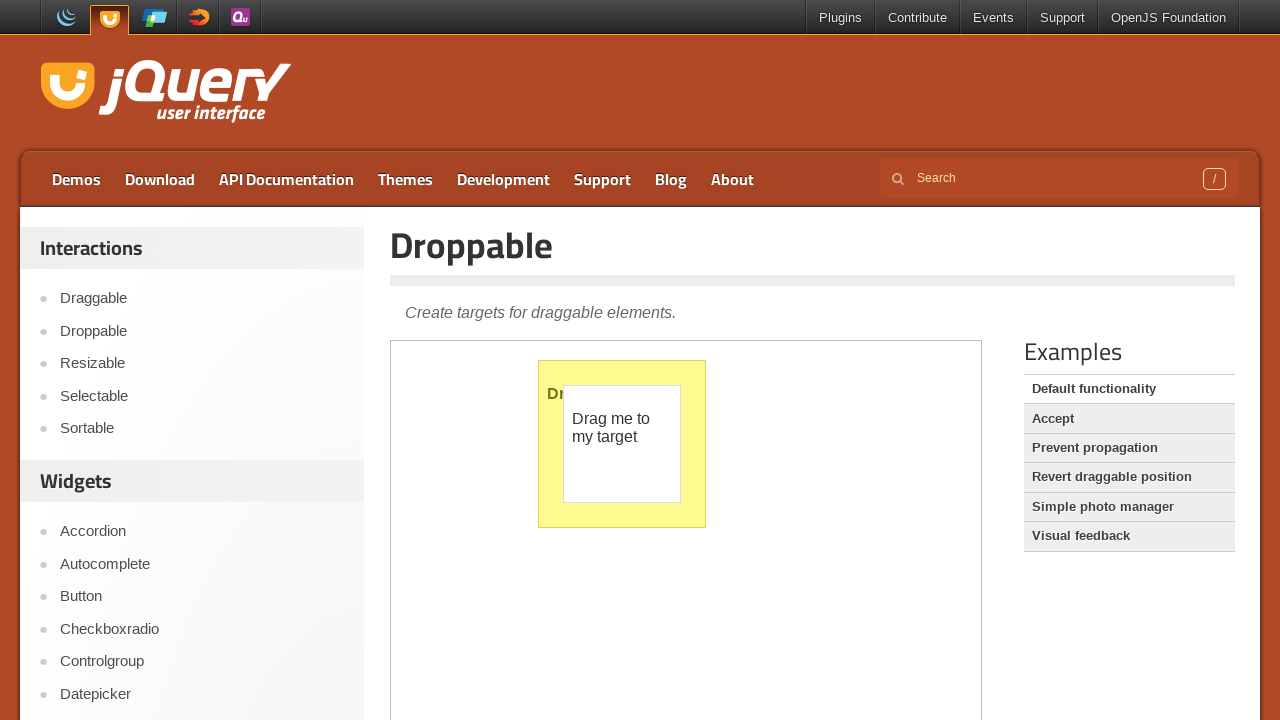